Tests clicking a link and verifies navigation to the expected page with correct heading text

Starting URL: https://kristinek.github.io/site/examples/actions

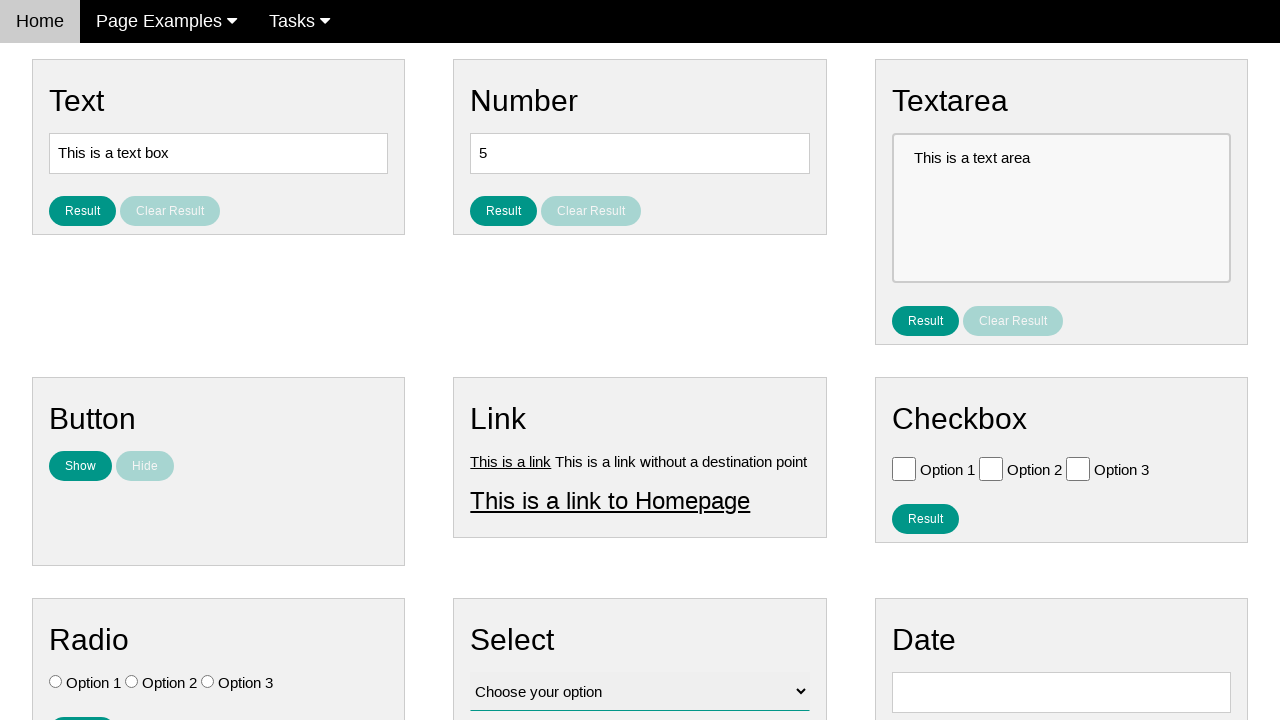

Clicked link with id 'link1' at (511, 461) on #link1
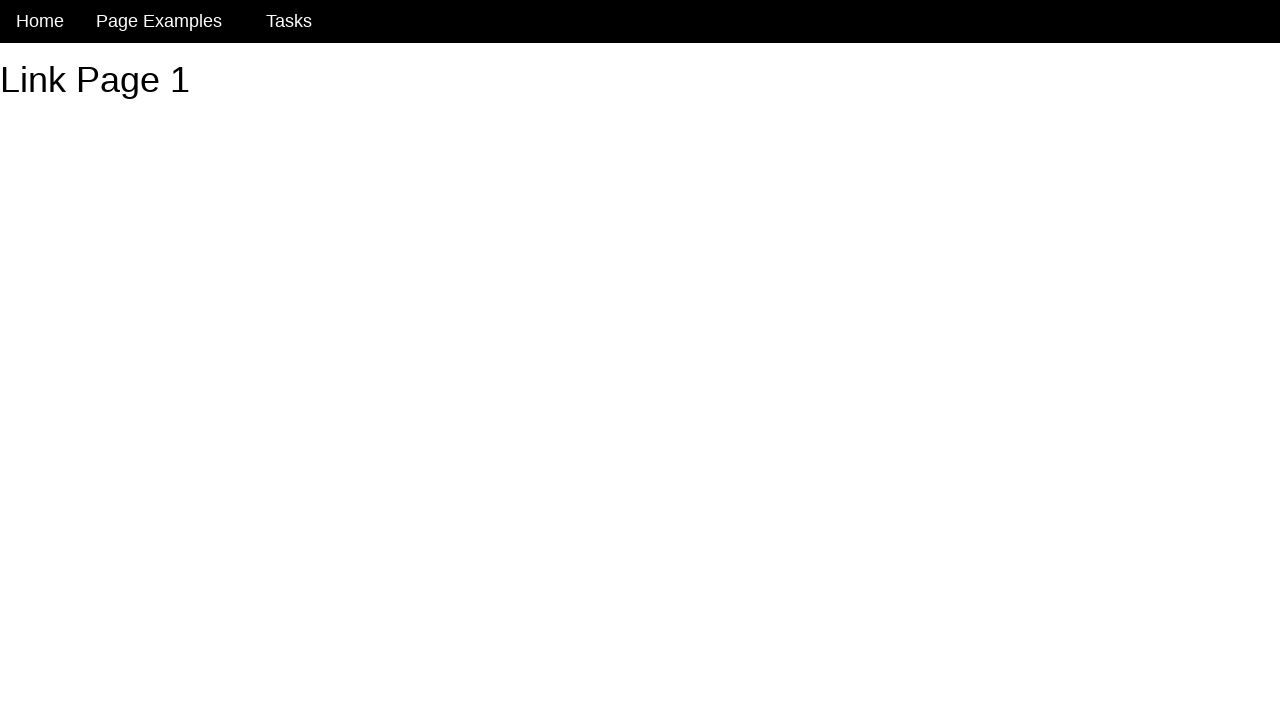

Navigation completed to link1 page
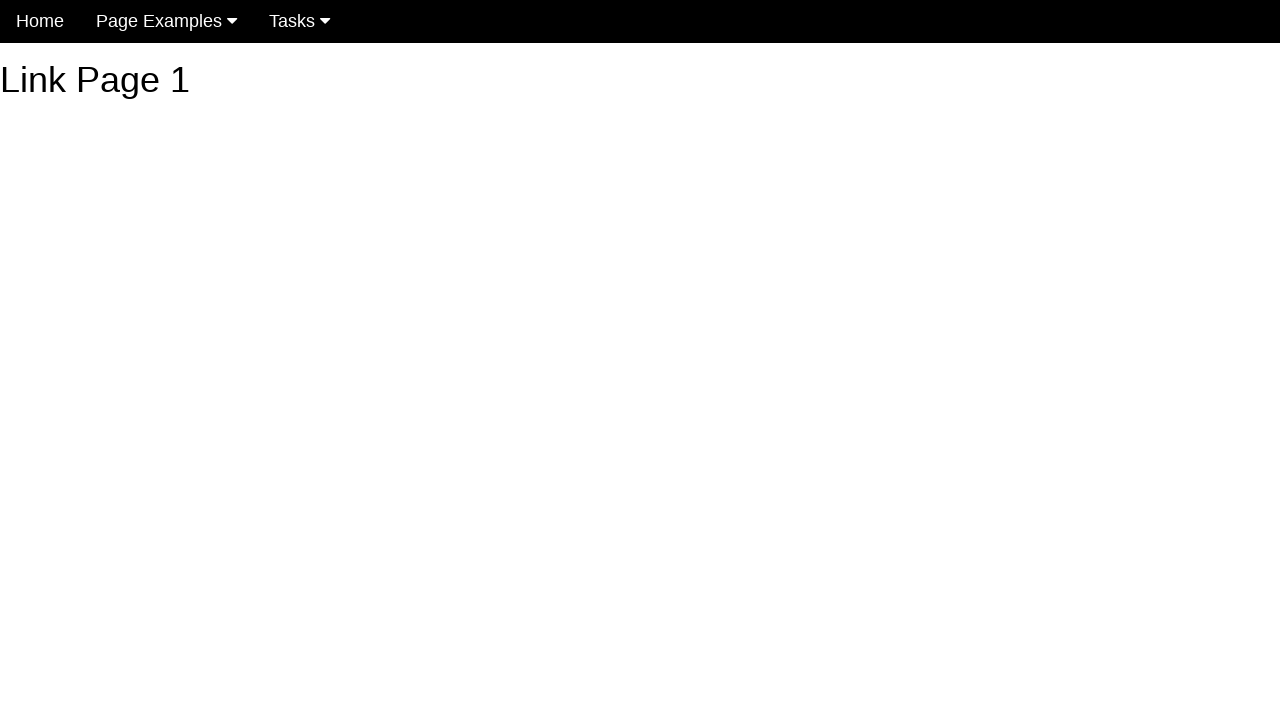

Located h1 element with id 'h1'
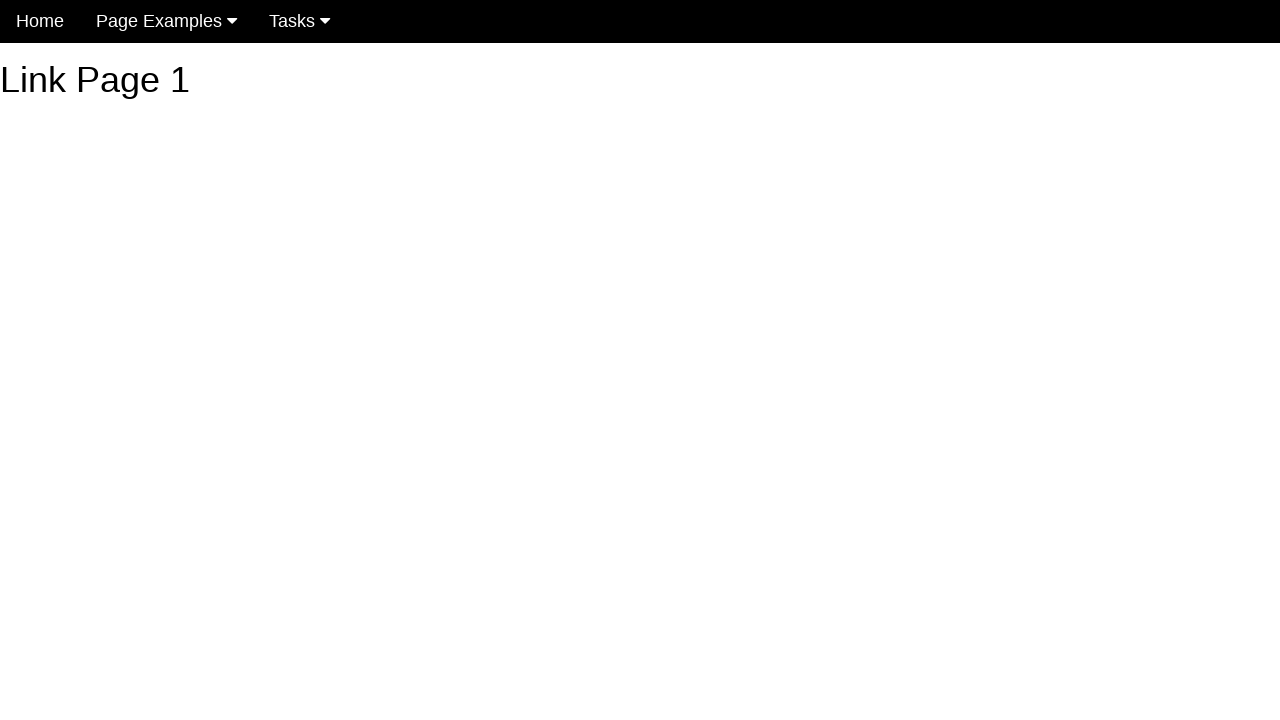

Verified heading text is 'Link Page 1'
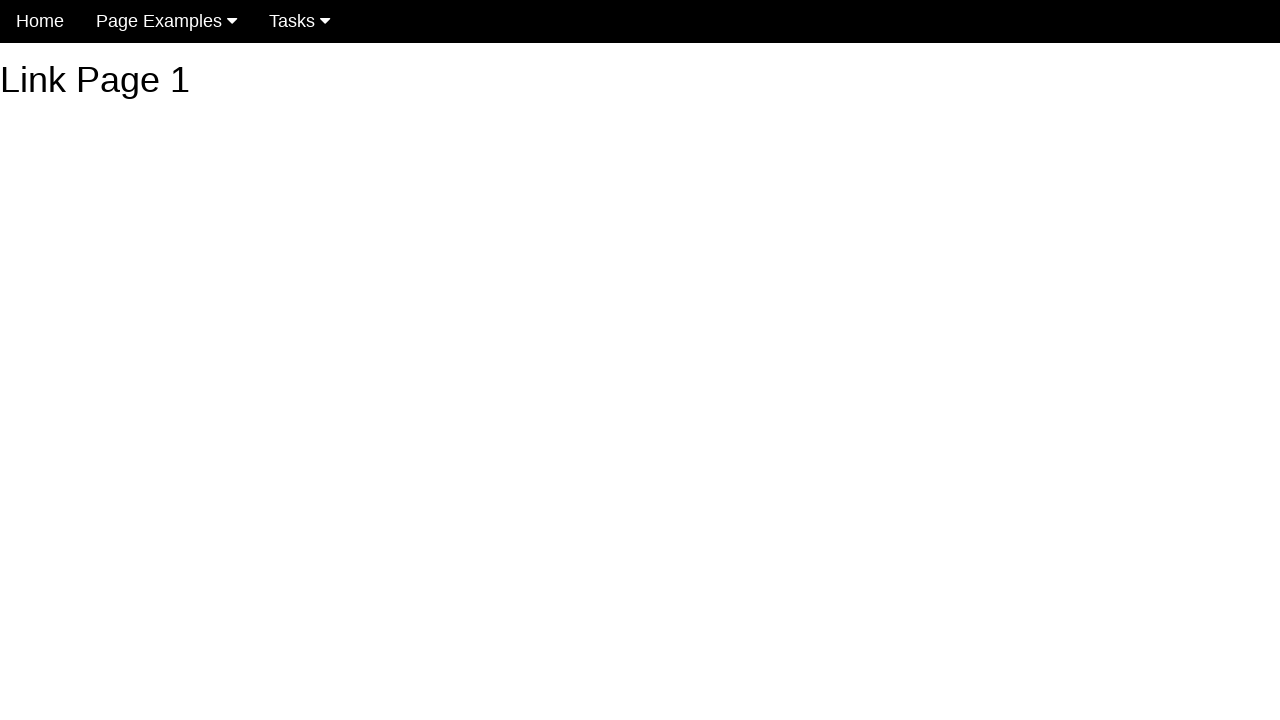

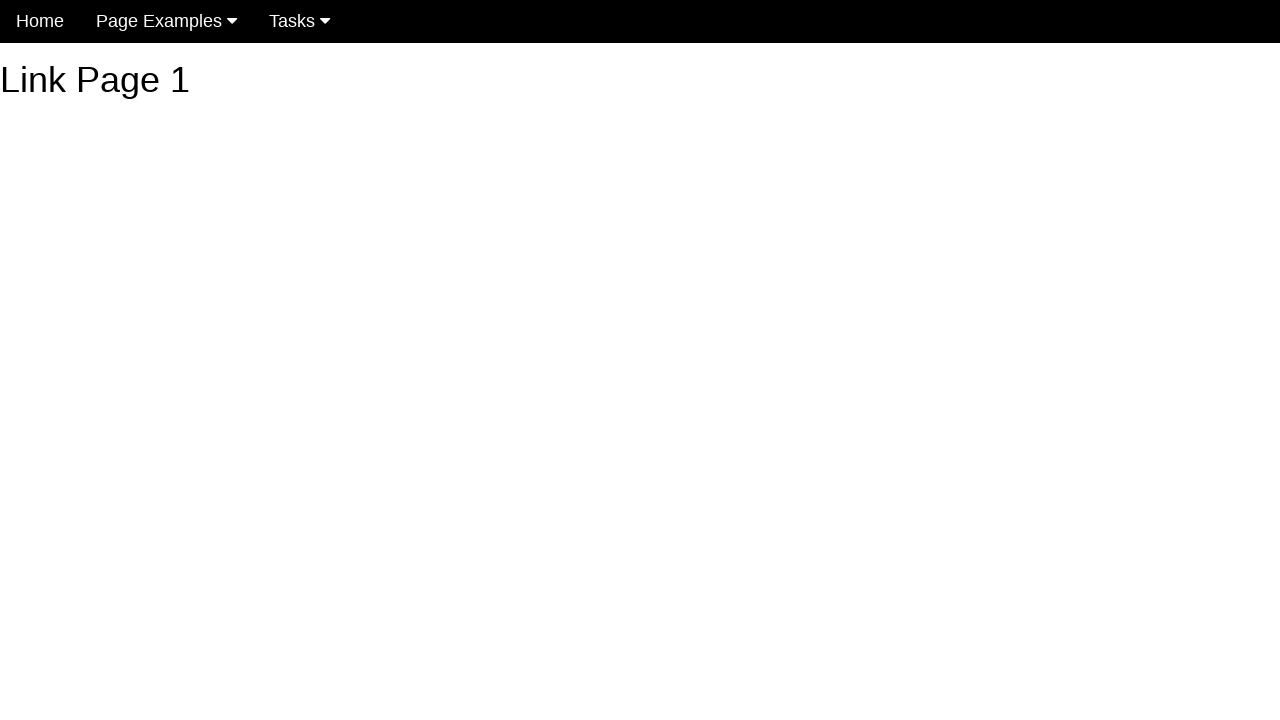